Navigates to the Selenium official website and verifies the page loads successfully by waiting for the main content to be visible.

Starting URL: https://selenium.dev/

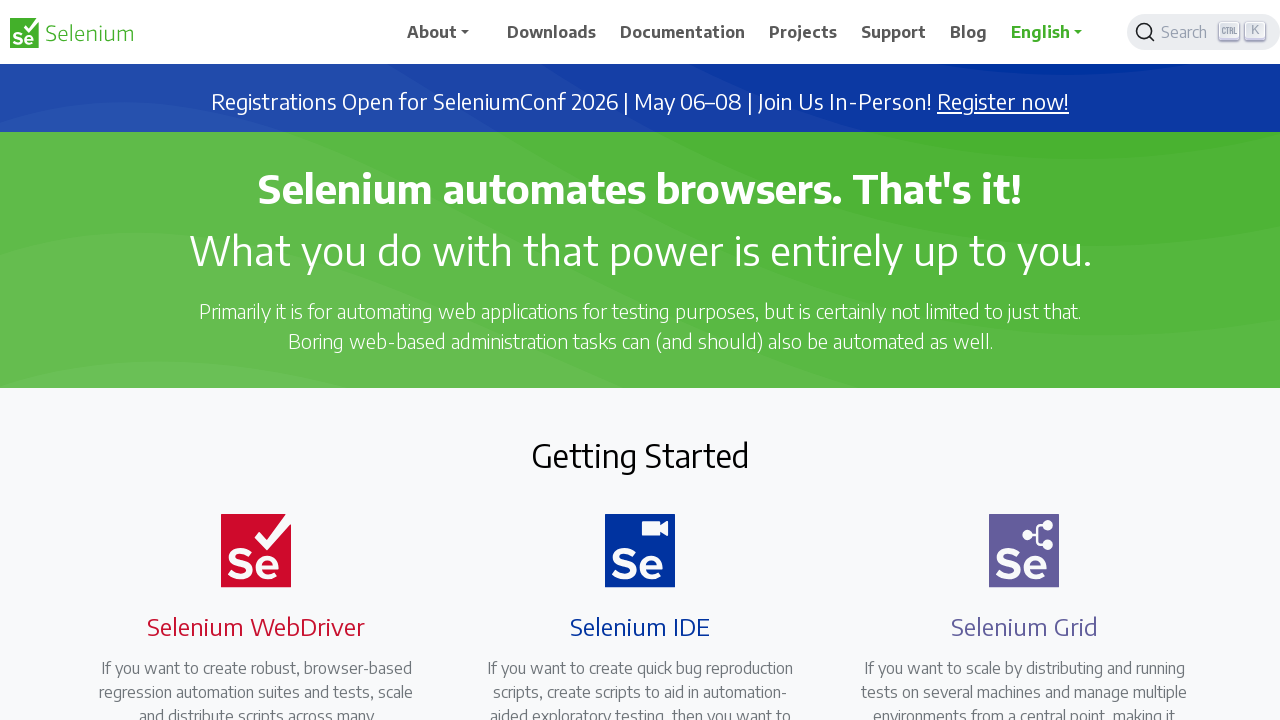

Set viewport size to 1920x1080
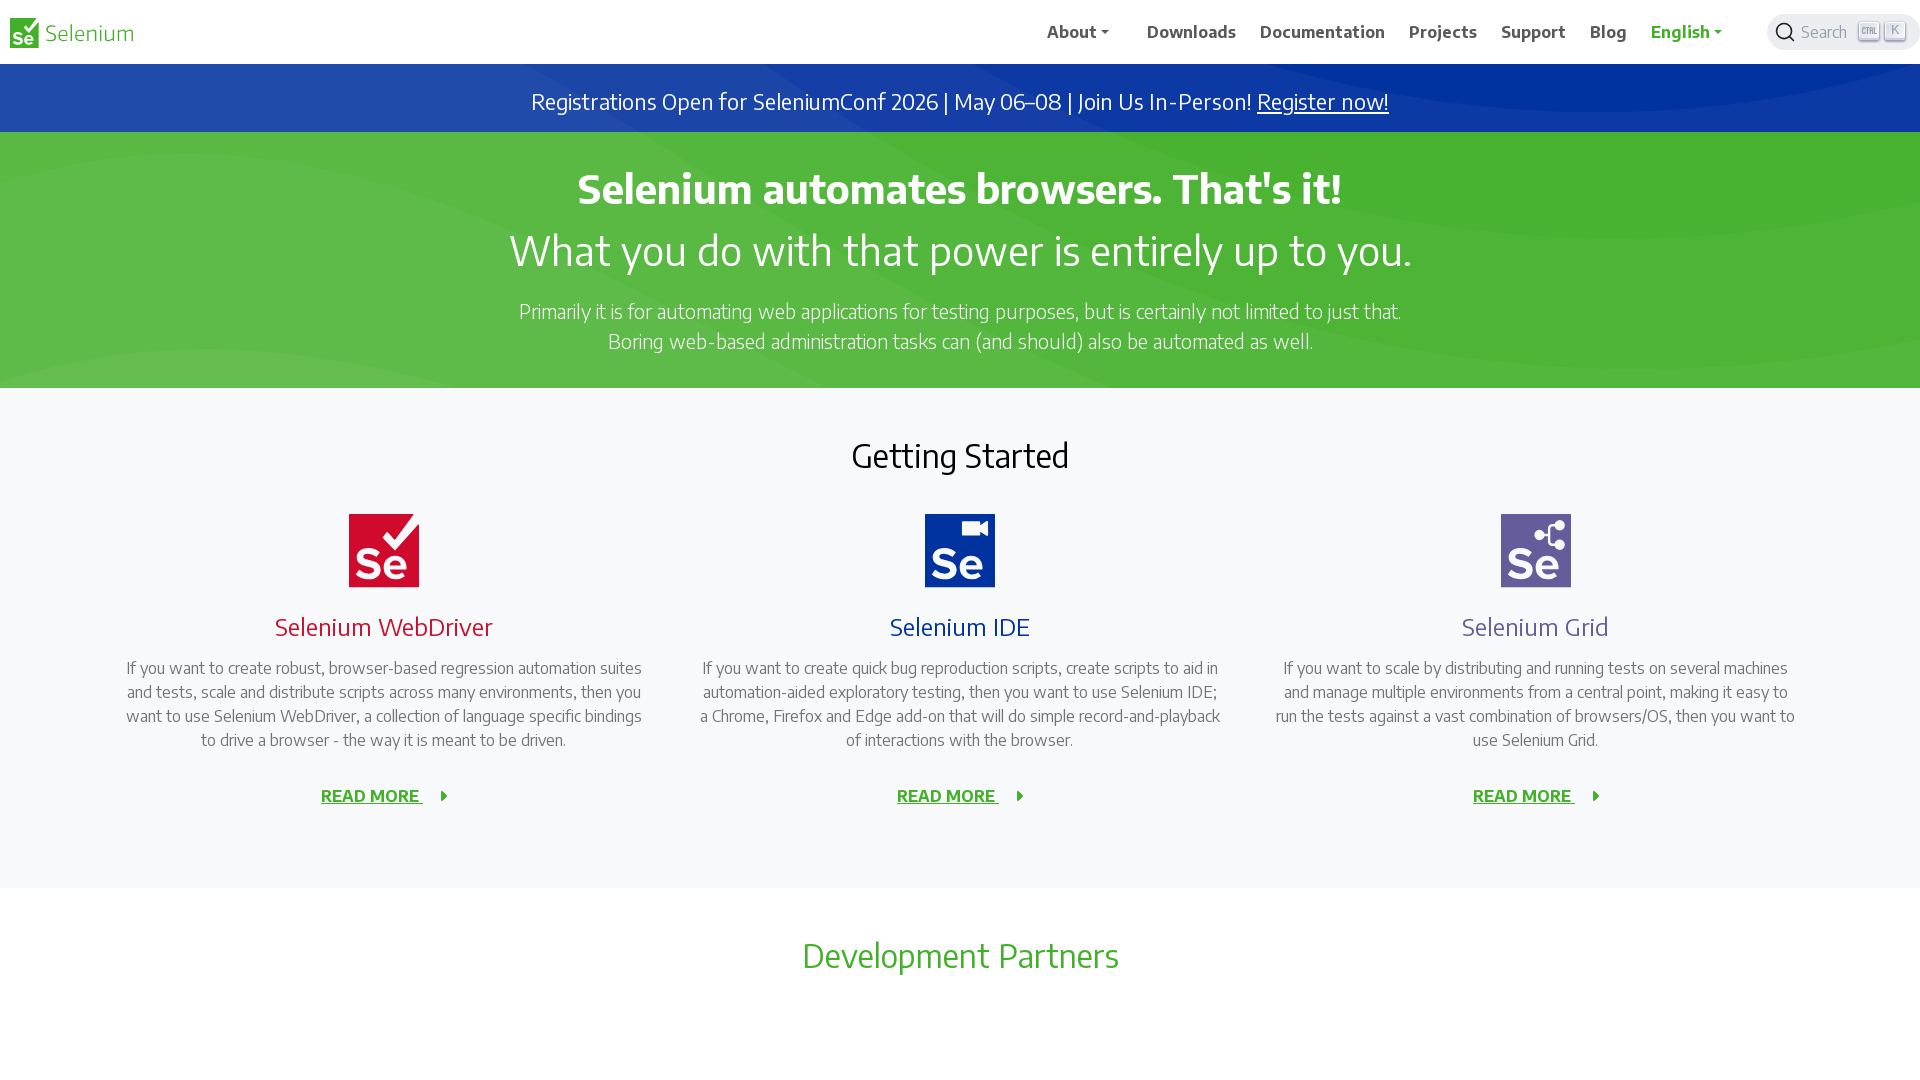

Waited for page DOM content to load
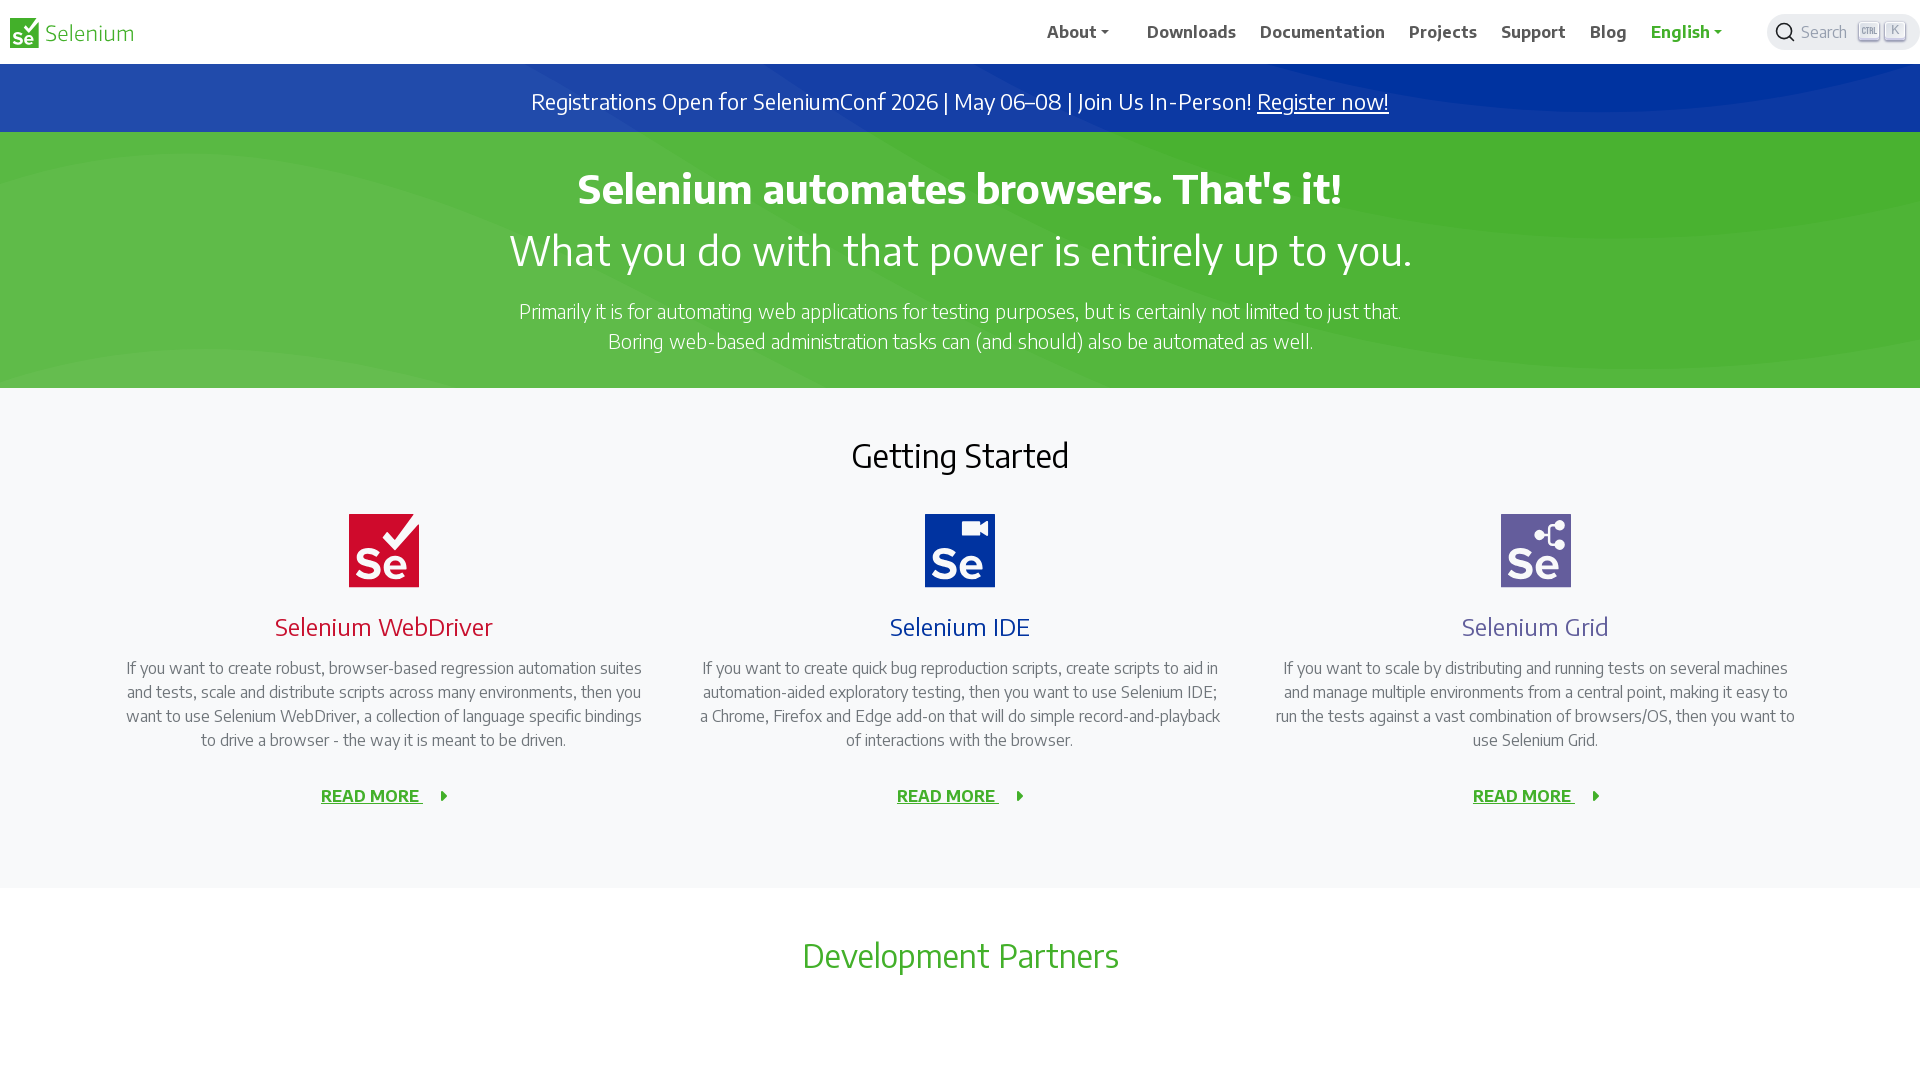

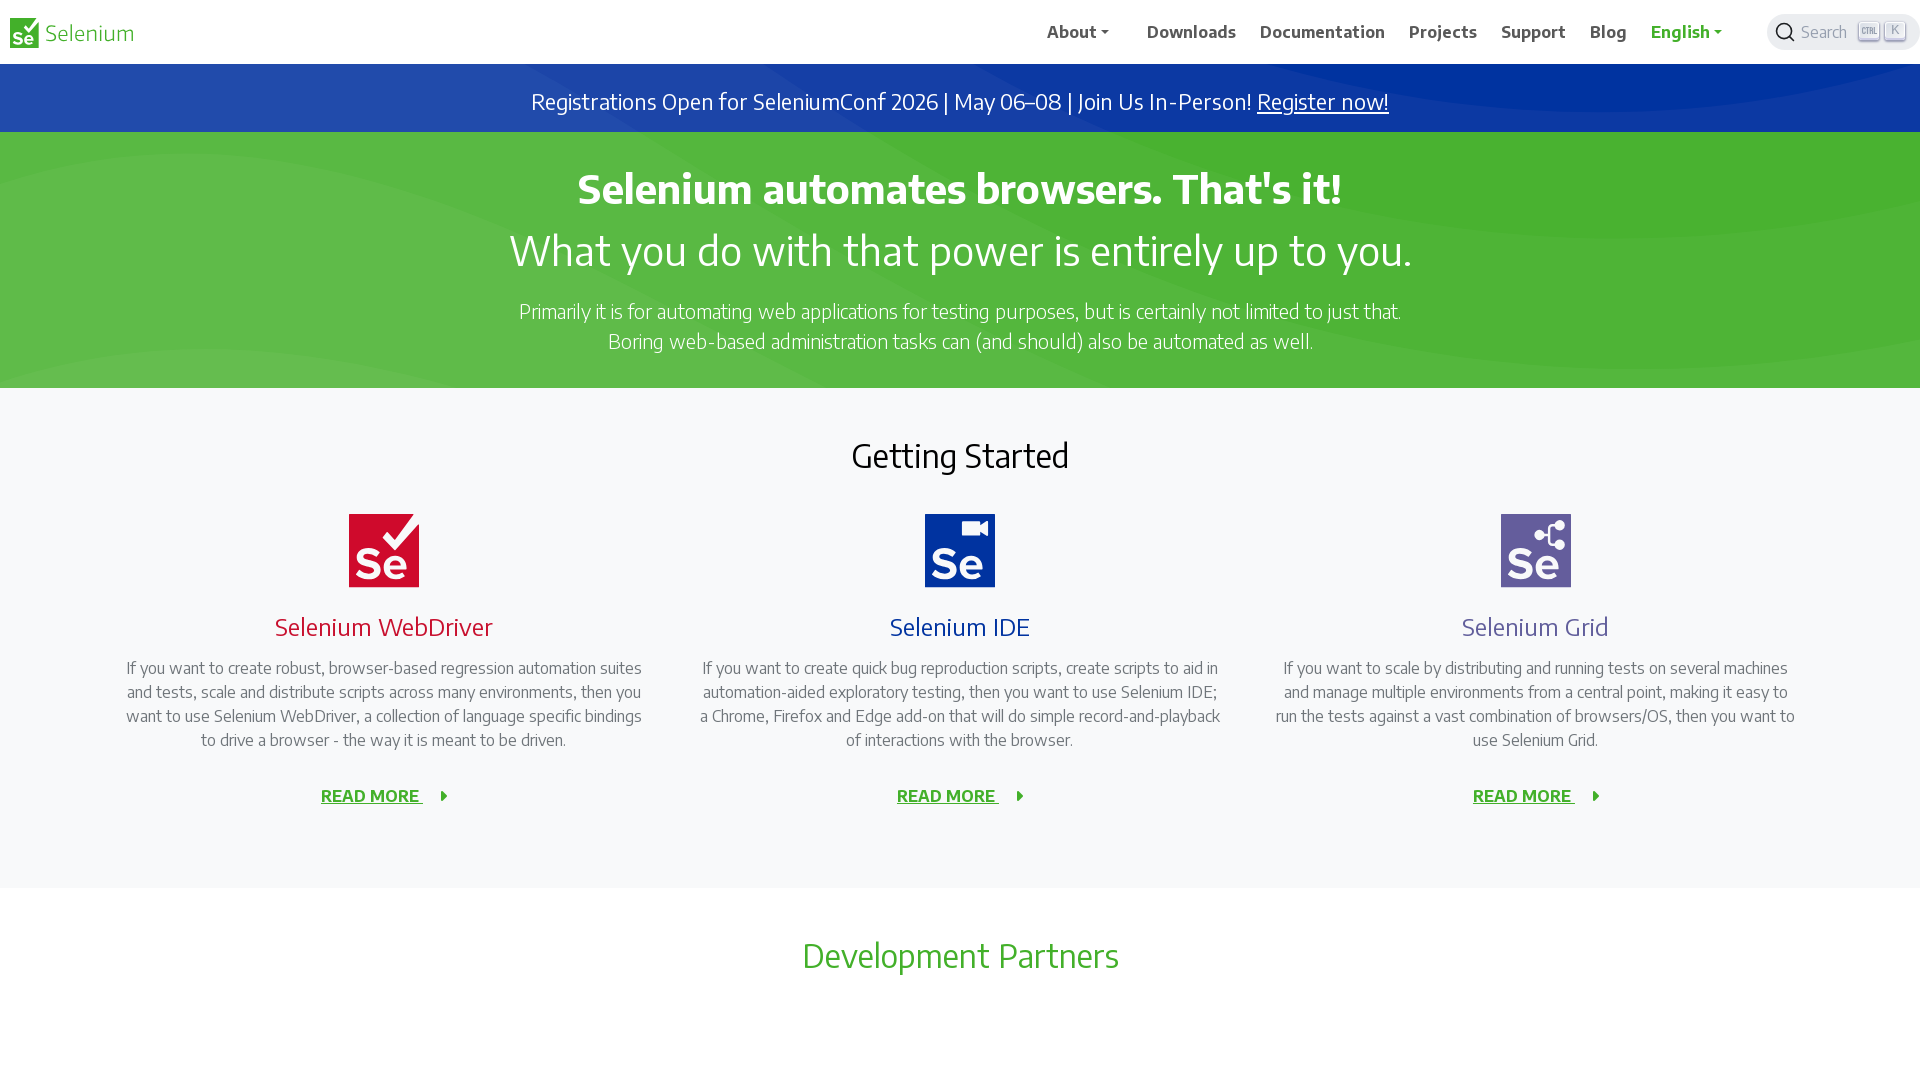